Tests that the product details page displays a product description

Starting URL: https://www.demoblaze.com/index.html

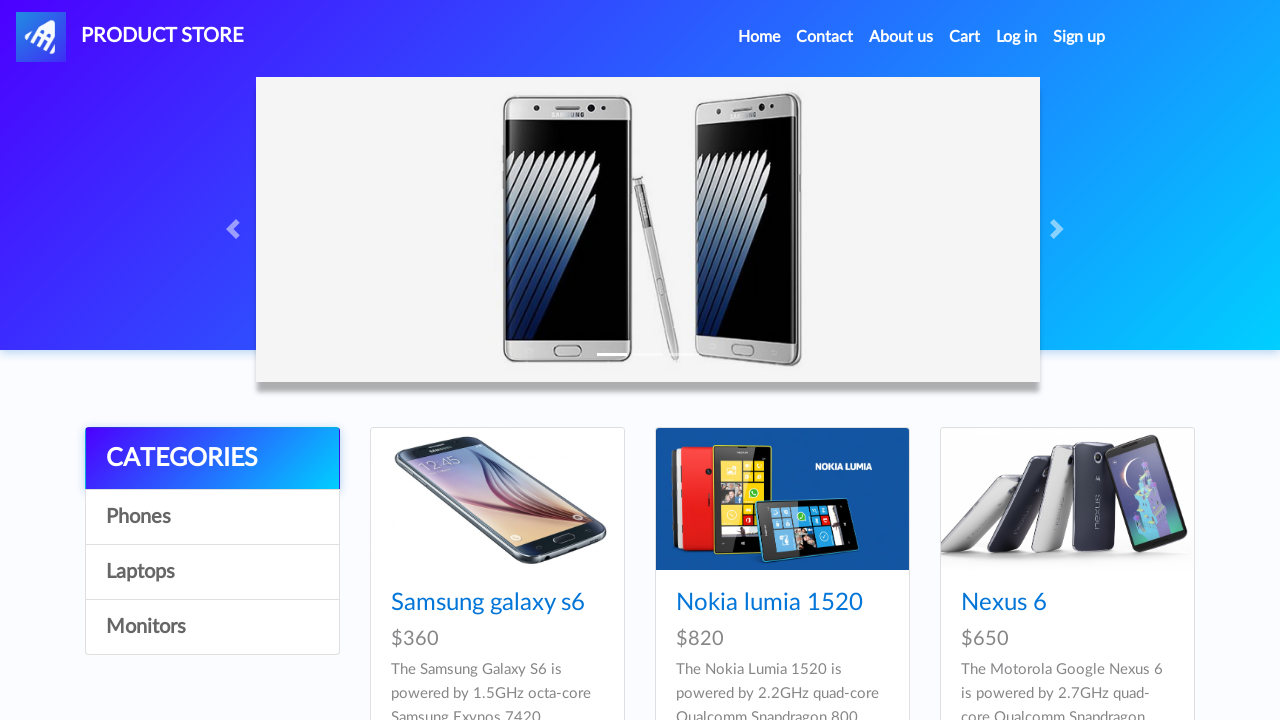

Clicked on the first product in the product list at (488, 603) on .card-title a >> nth=0
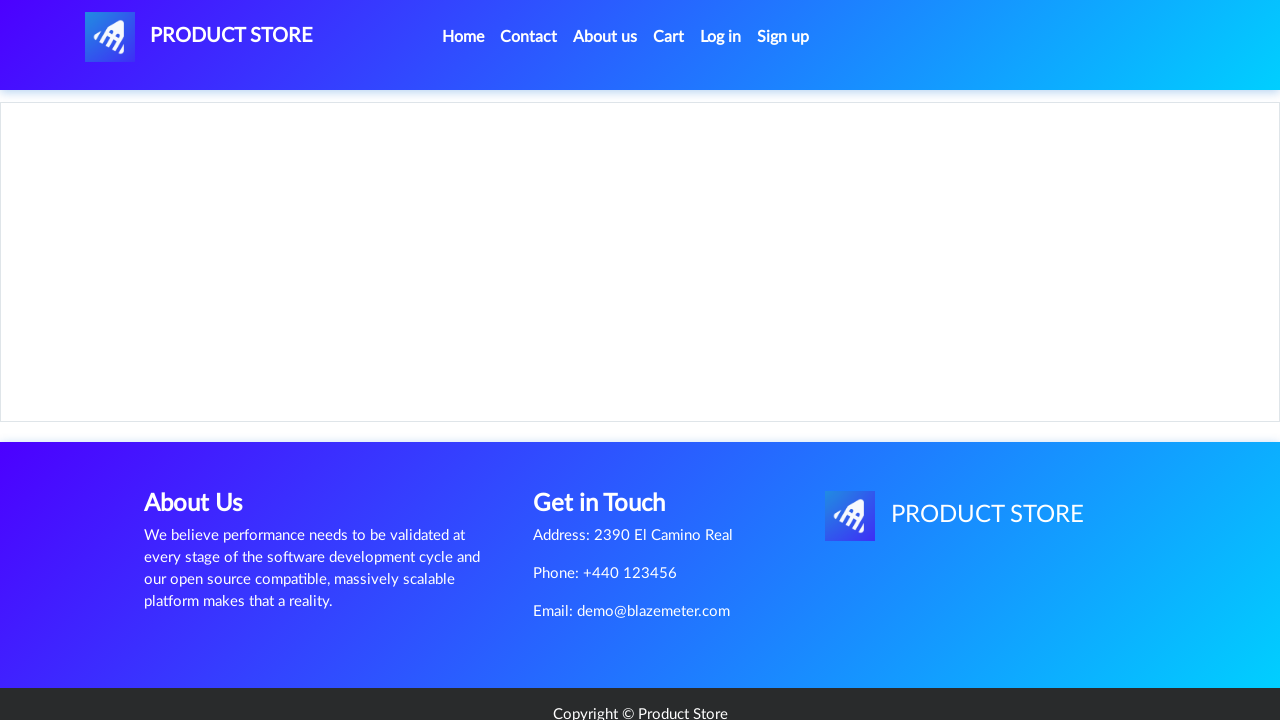

Product description element loaded on product details page
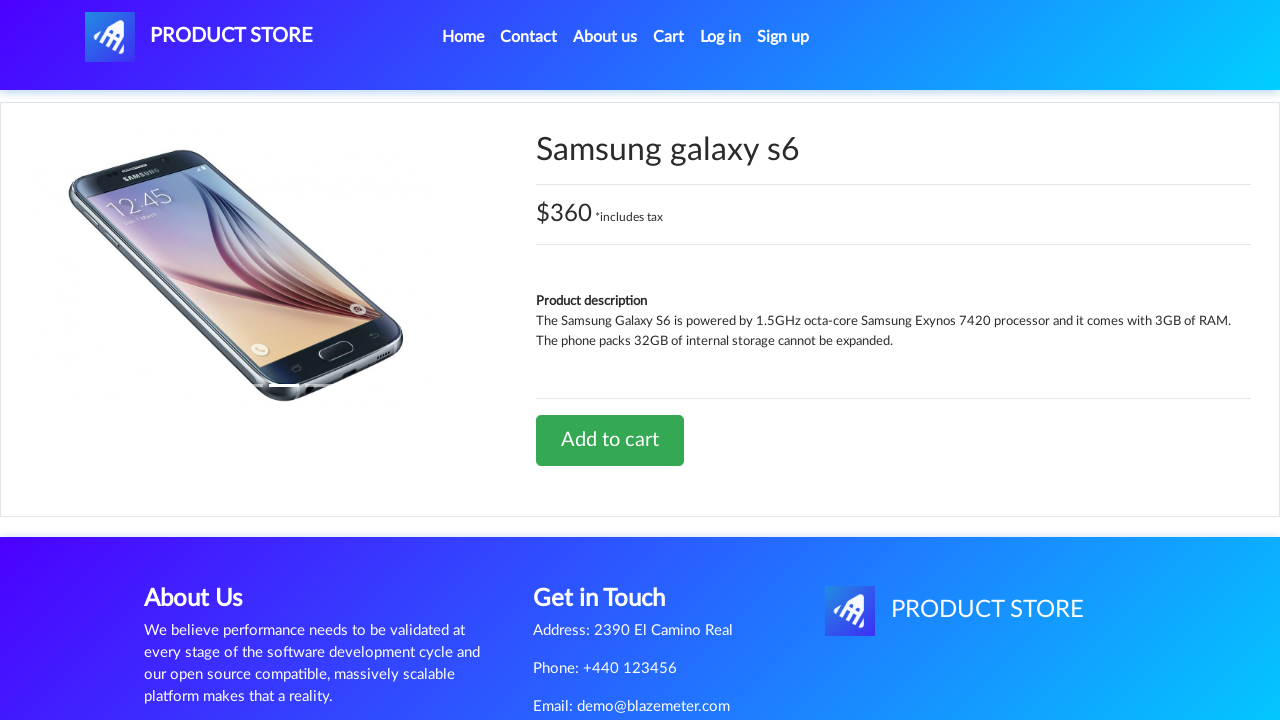

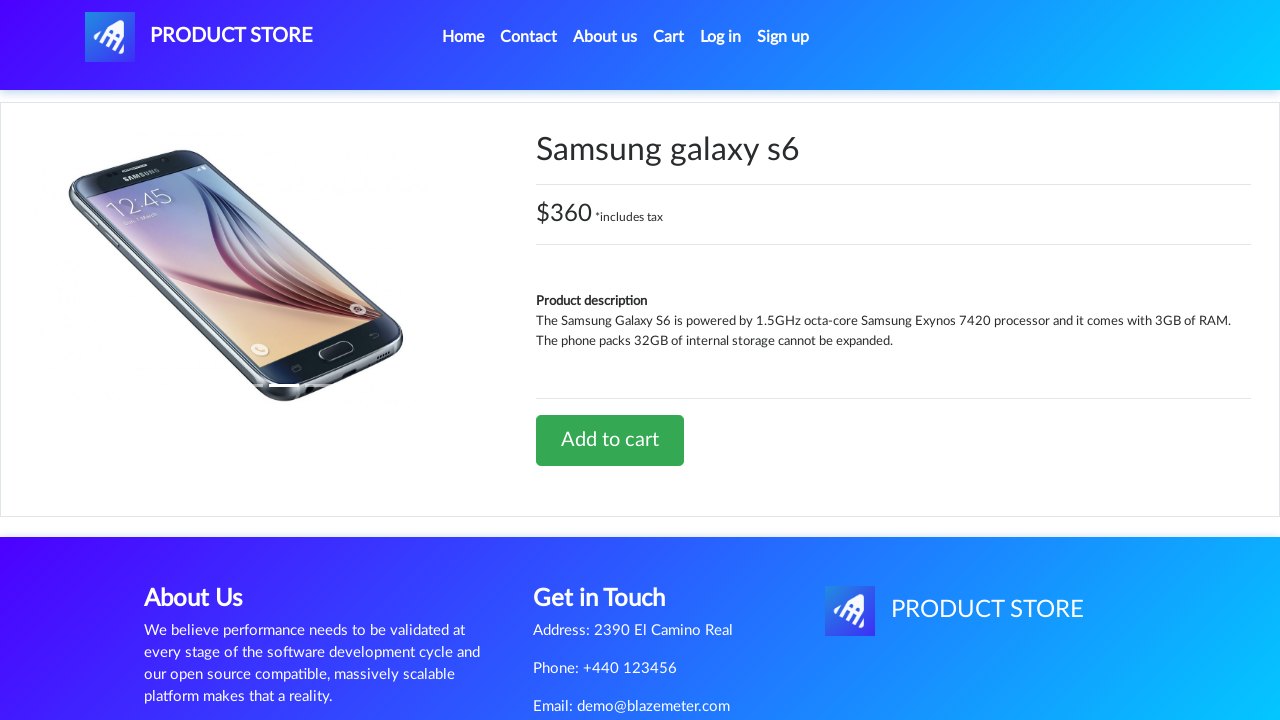